Launches DuckDuckGo search engine and maximizes the browser window.

Starting URL: https://duckduckgo.com

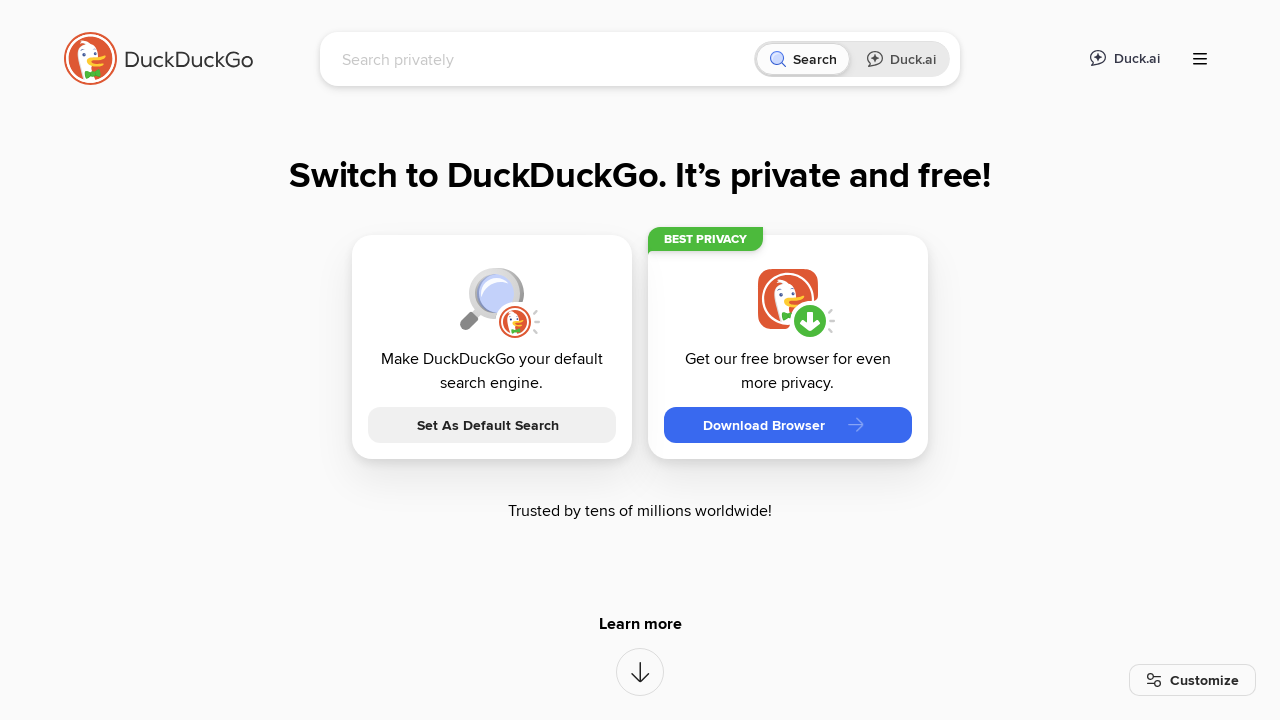

DuckDuckGo homepage loaded and search input field is visible
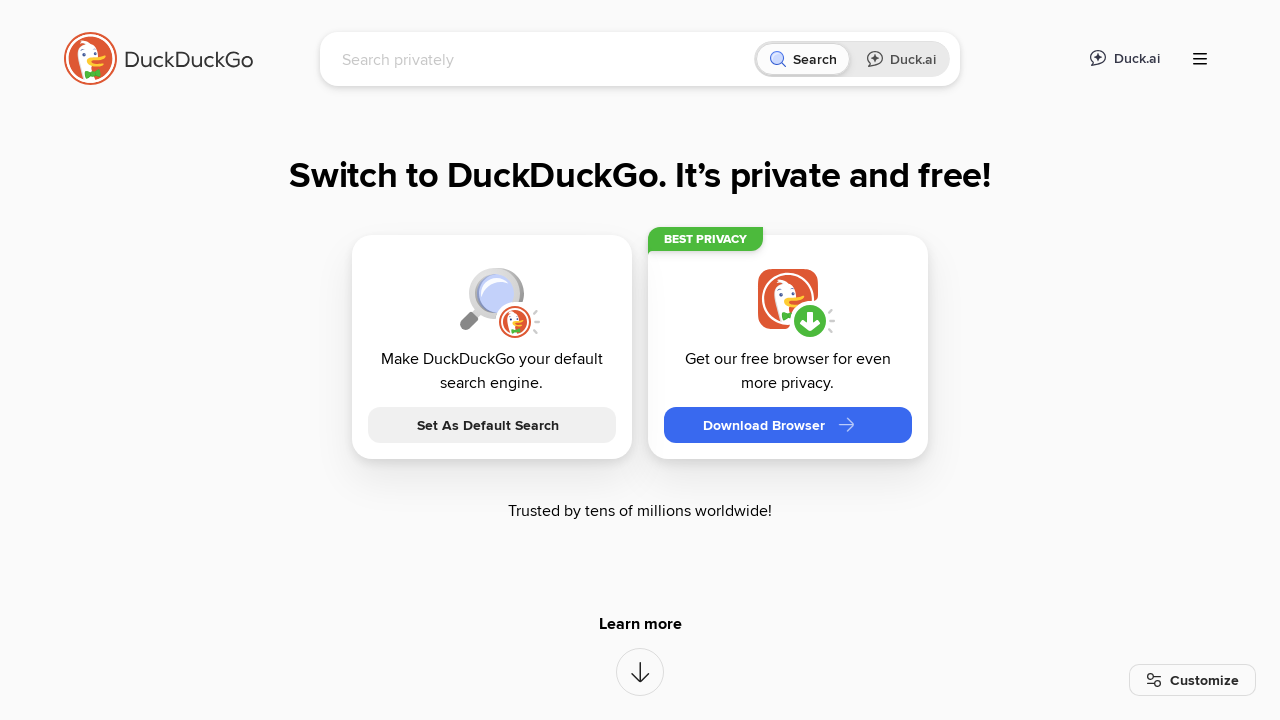

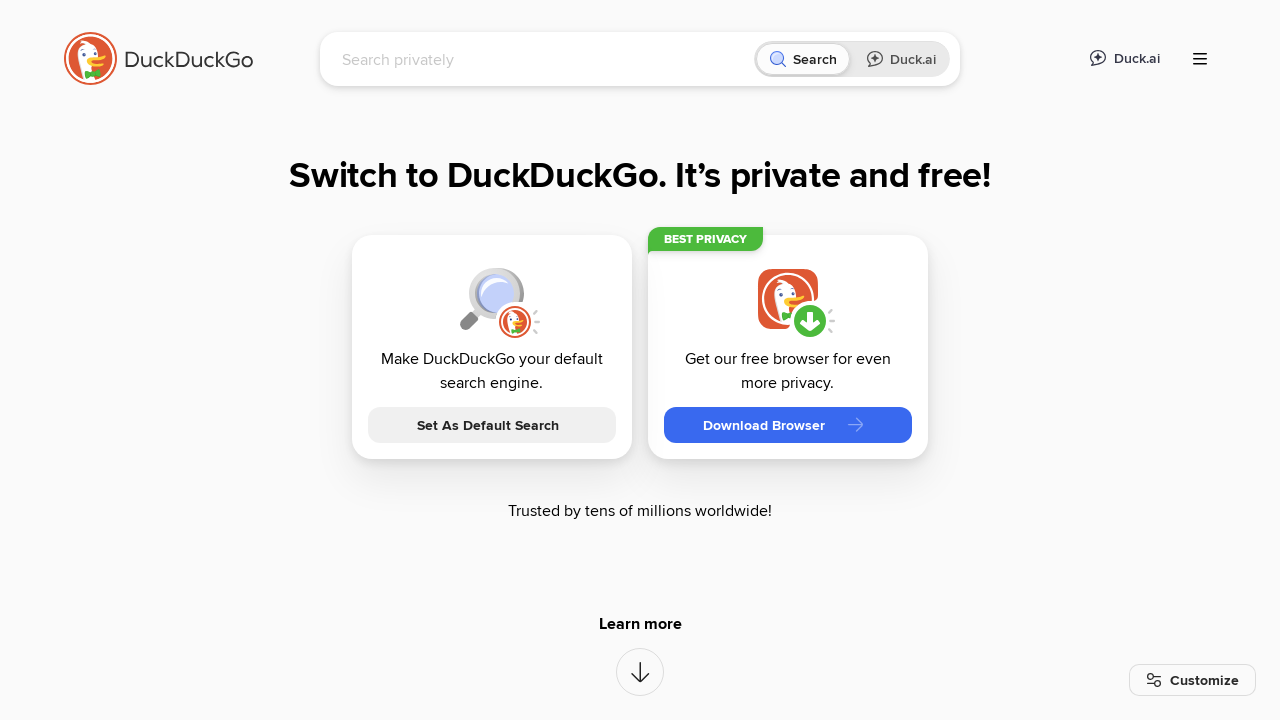